Navigates to the GetCalley website and sets the viewport to 1366x768 resolution to verify the page loads correctly at this size.

Starting URL: https://www.getcalley.com/

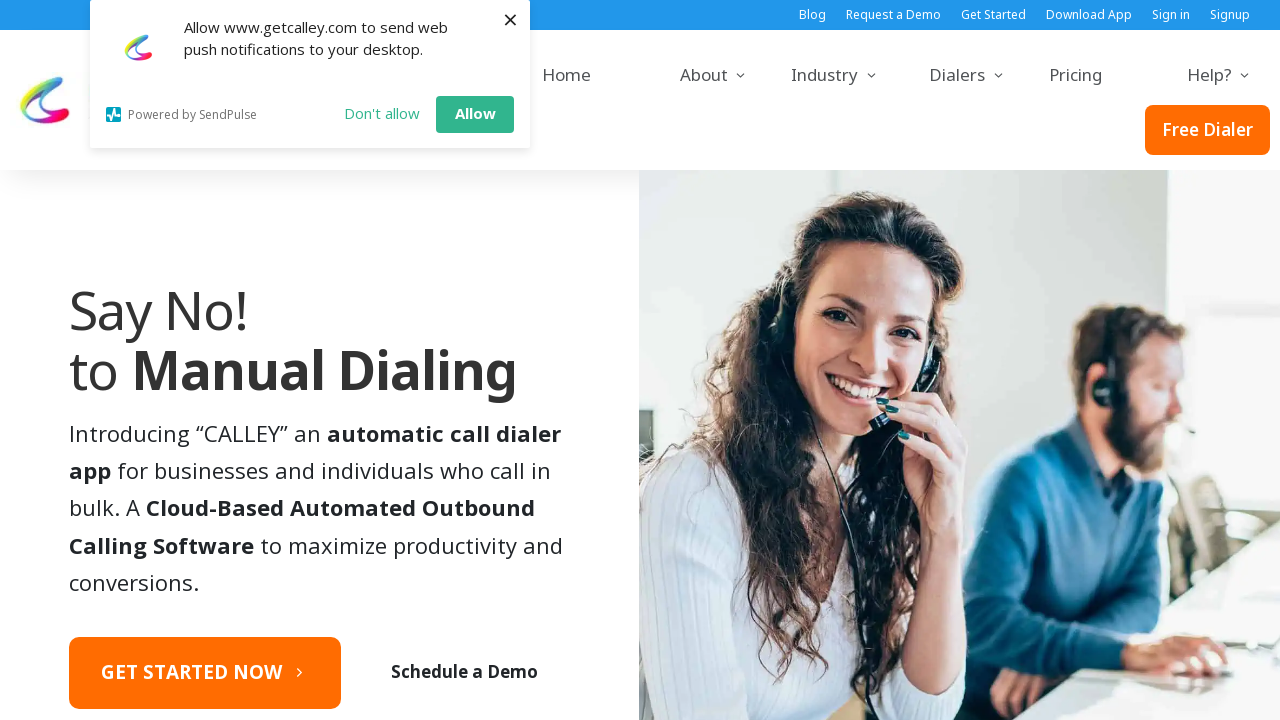

Set viewport size to 1366x768 resolution
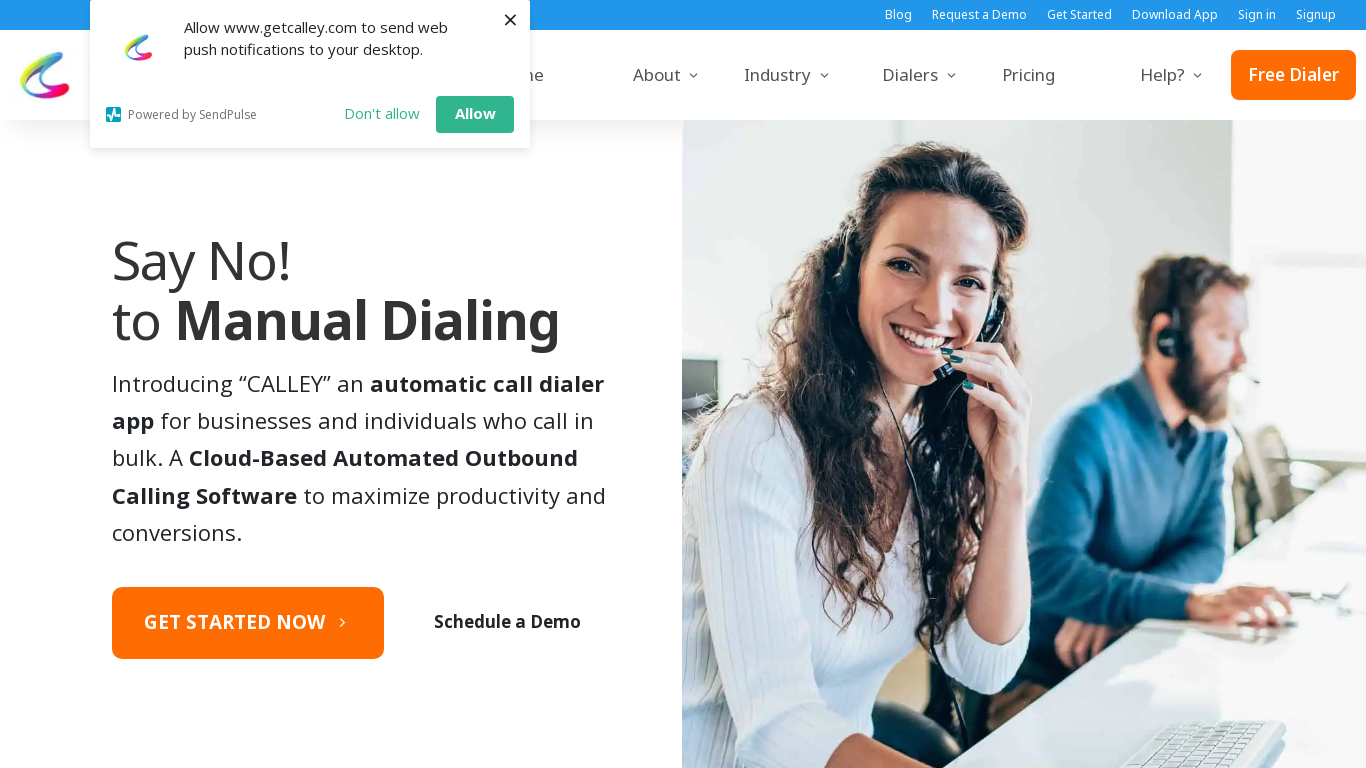

Page fully loaded
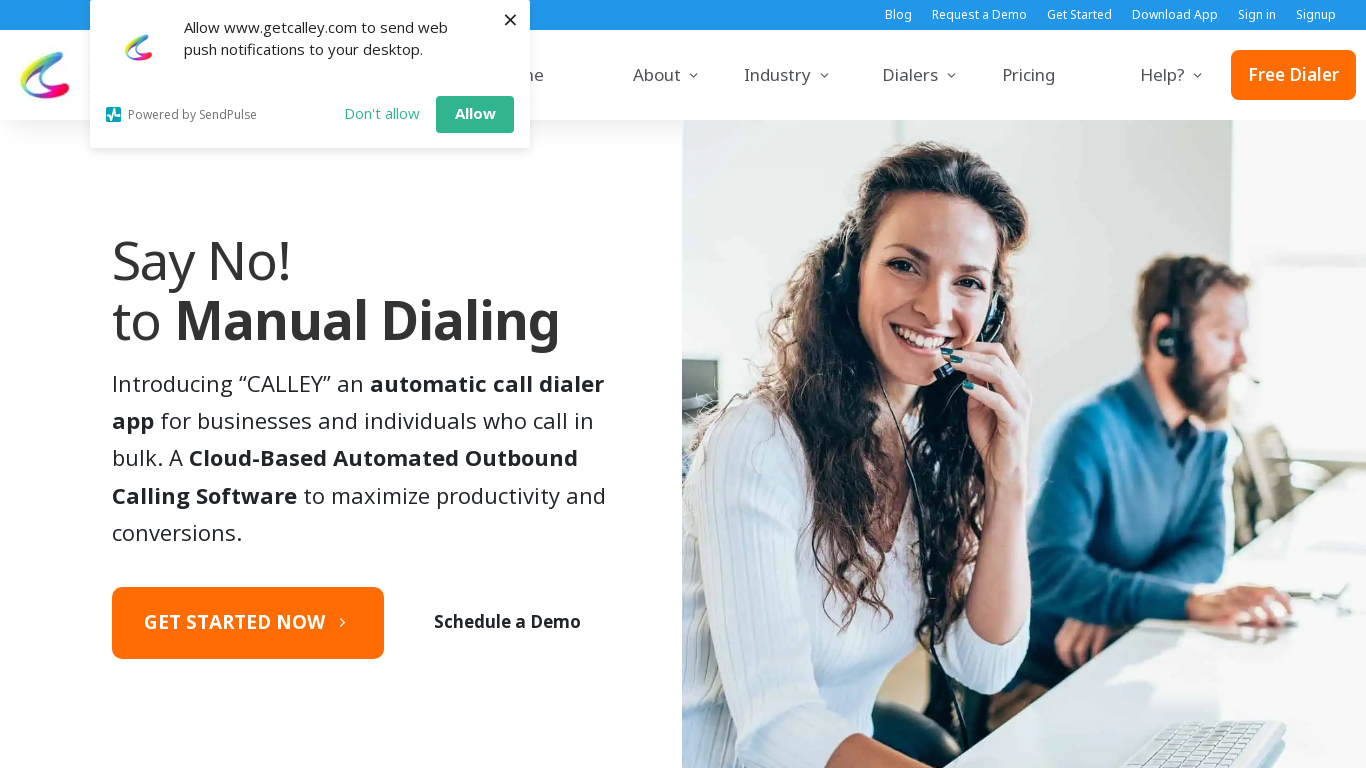

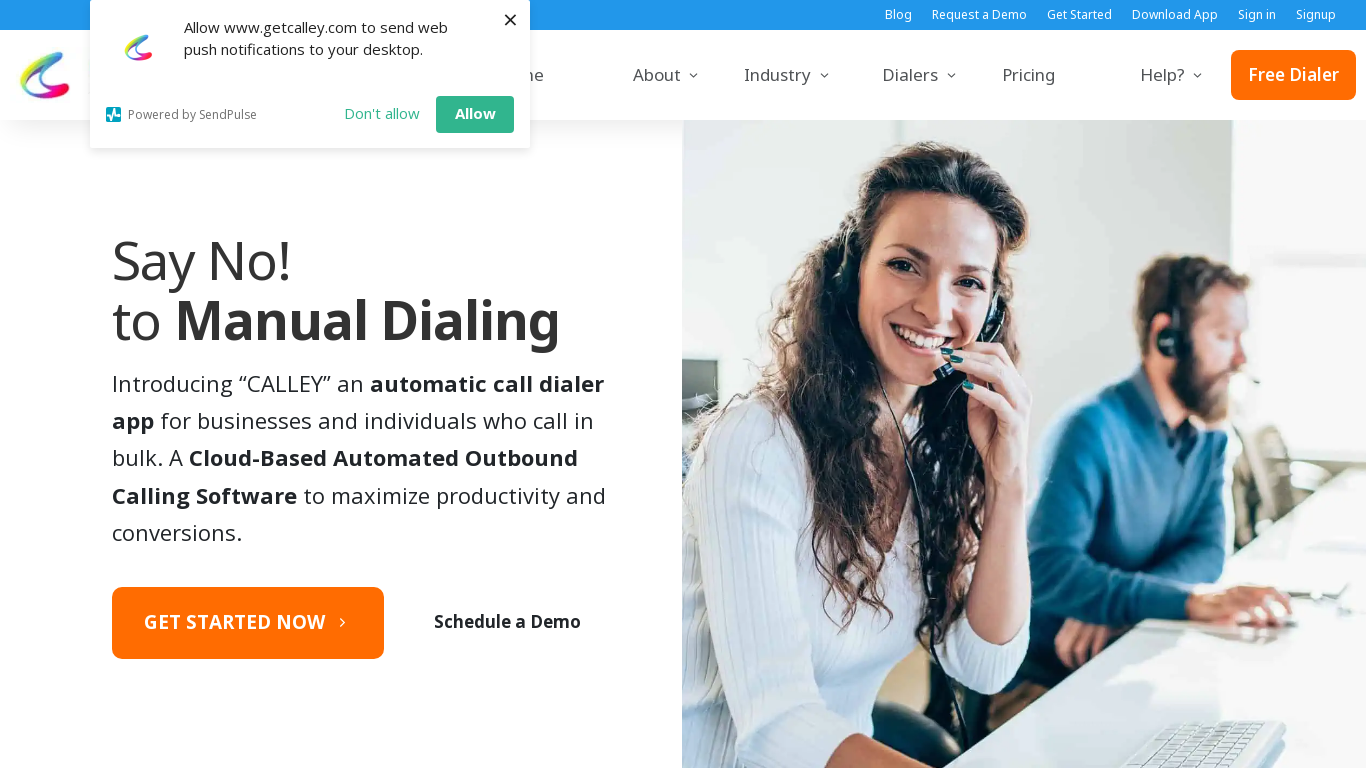